Tests opening the login modal by clicking the popup button

Starting URL: https://carefulbitesfrontend.azurewebsites.net/

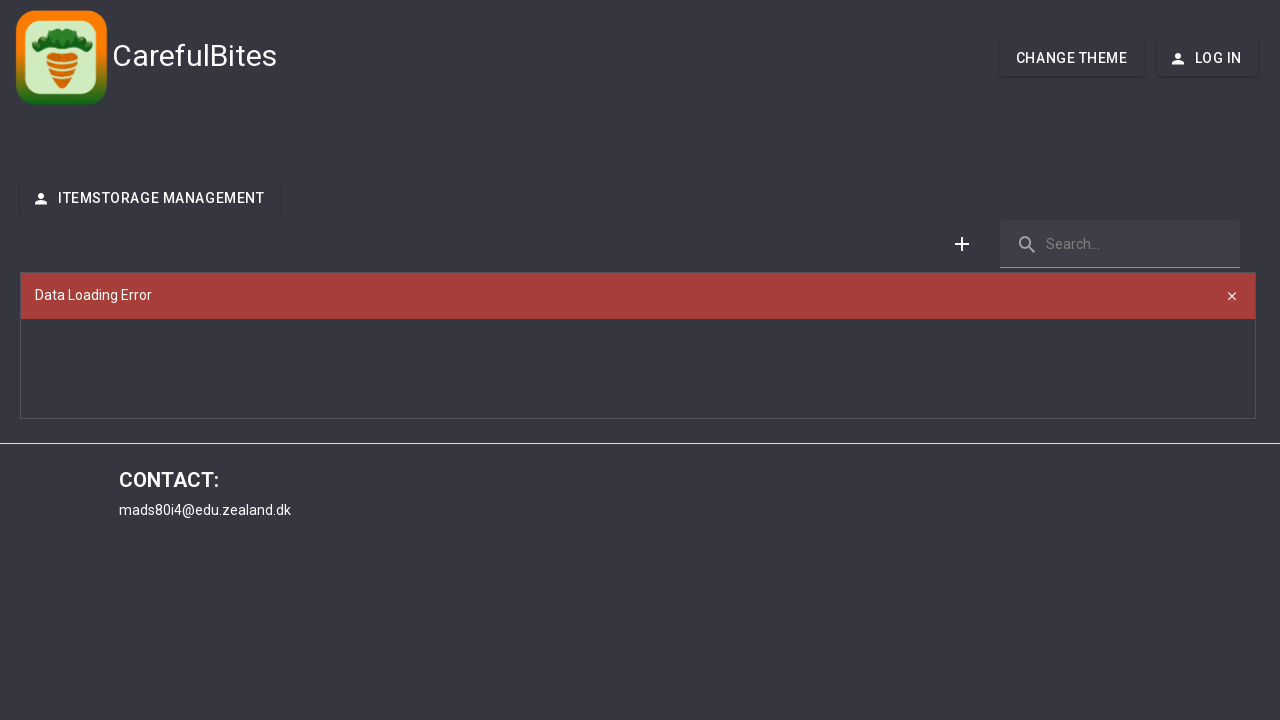

Waited for page to load (networkidle state)
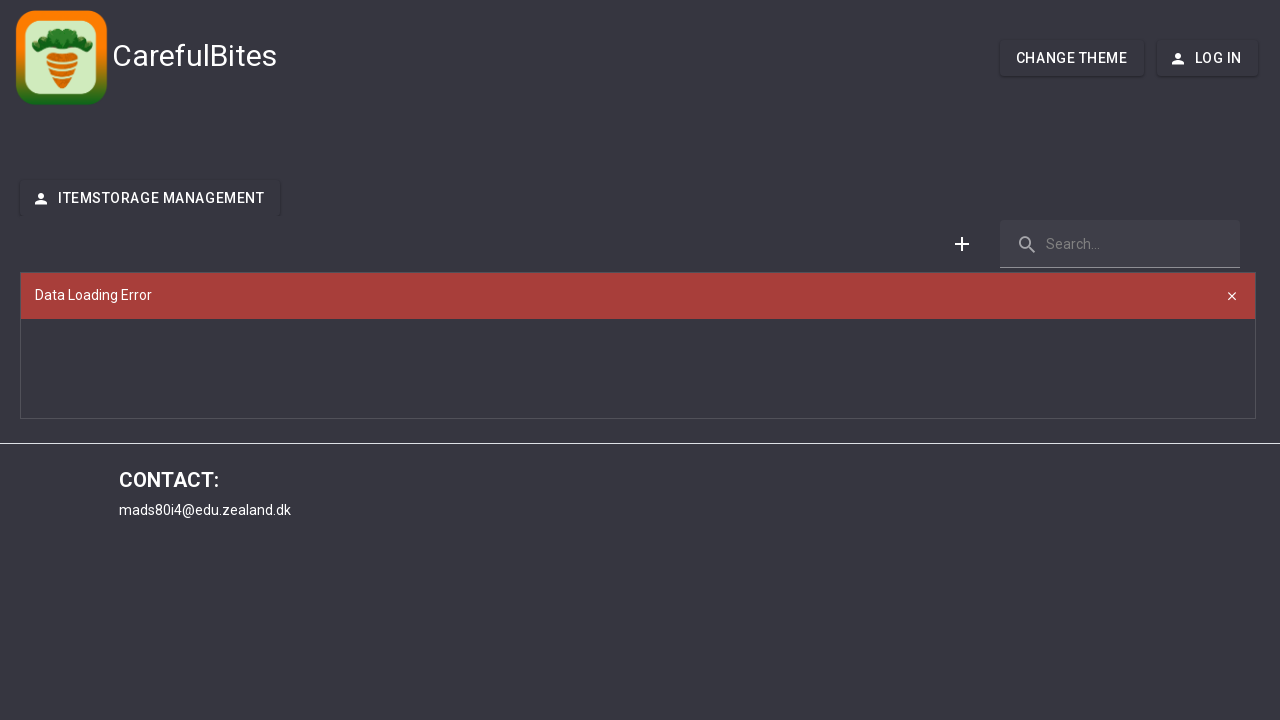

Clicked popup button to open login modal at (1207, 58) on #popup-button
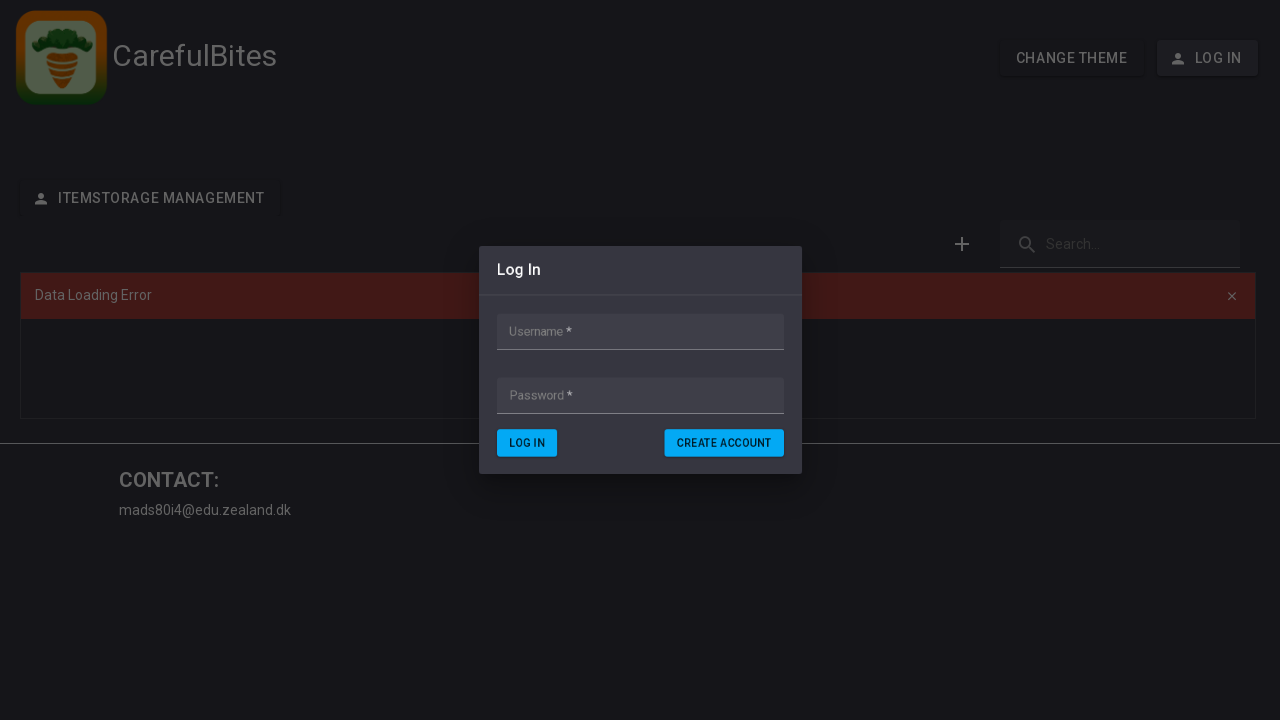

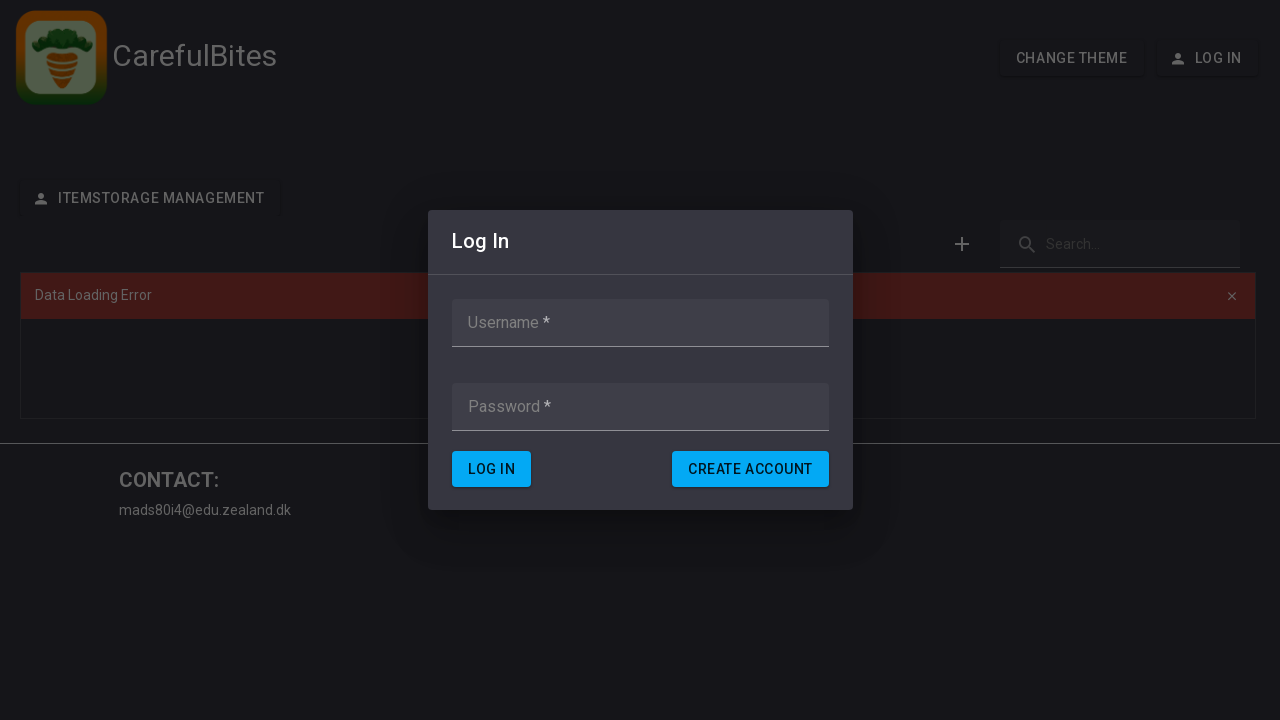